Tests login form validation by entering credentials, clearing both fields, and clicking login to verify "Username is required" error message appears

Starting URL: https://www.saucedemo.com/

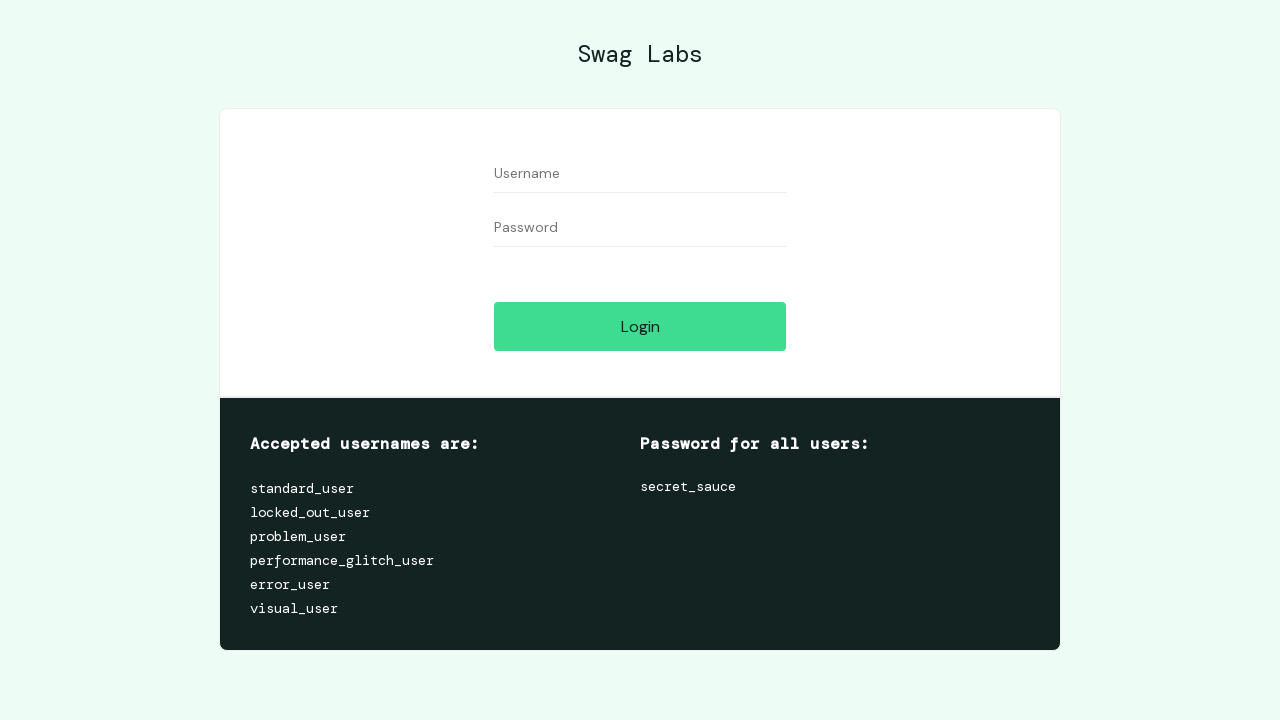

Filled username field with 'testuser' on input[data-test='username']
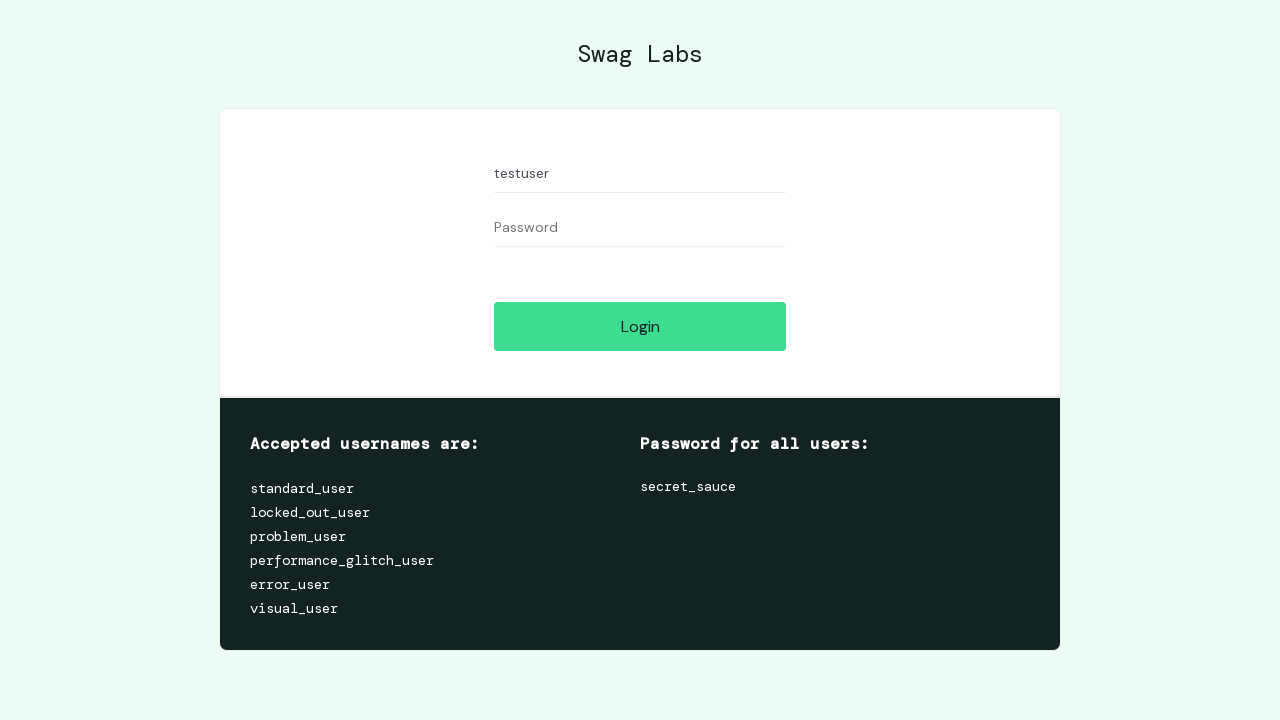

Filled password field with 'testpassword' on input[data-test='password']
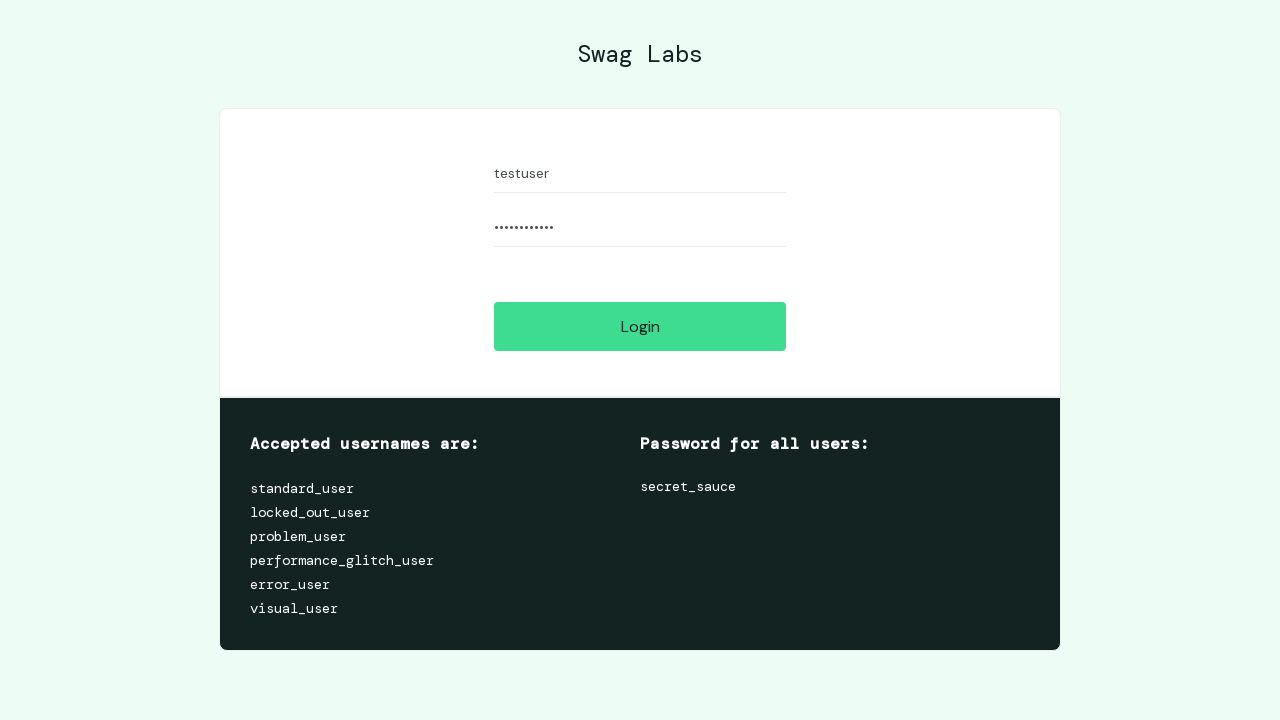

Cleared username field on input[data-test='username']
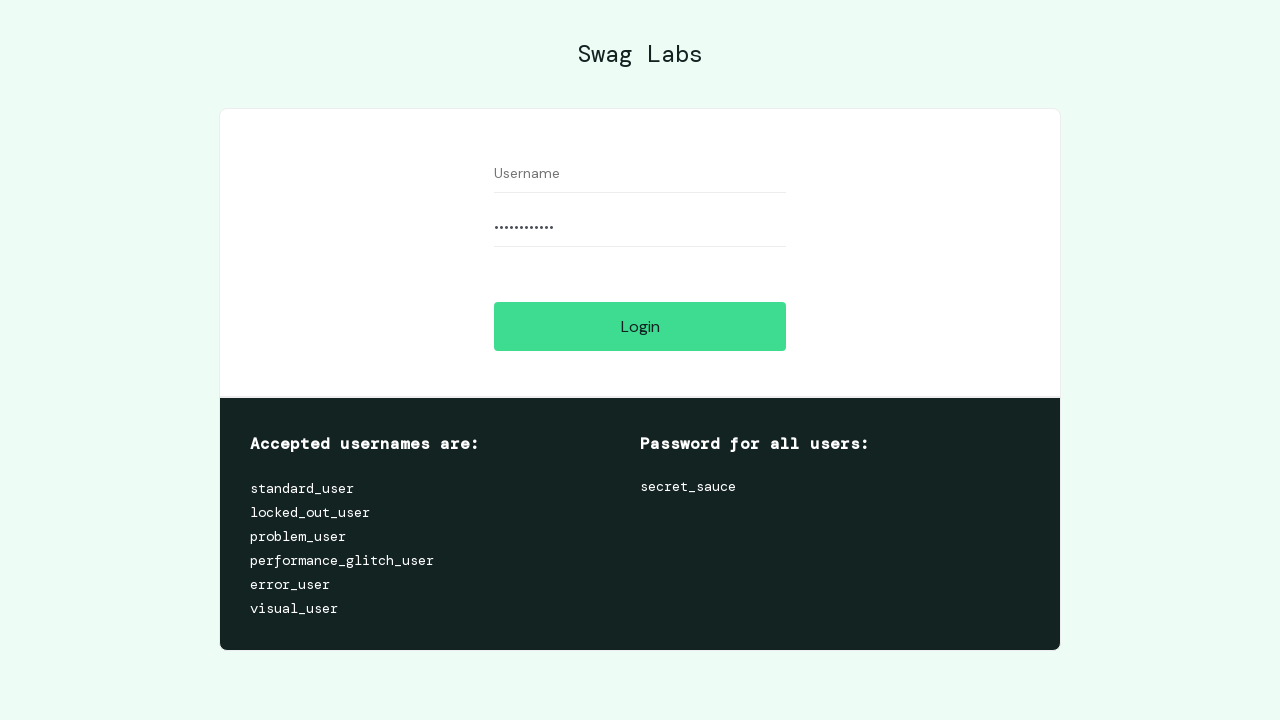

Cleared password field on input[data-test='password']
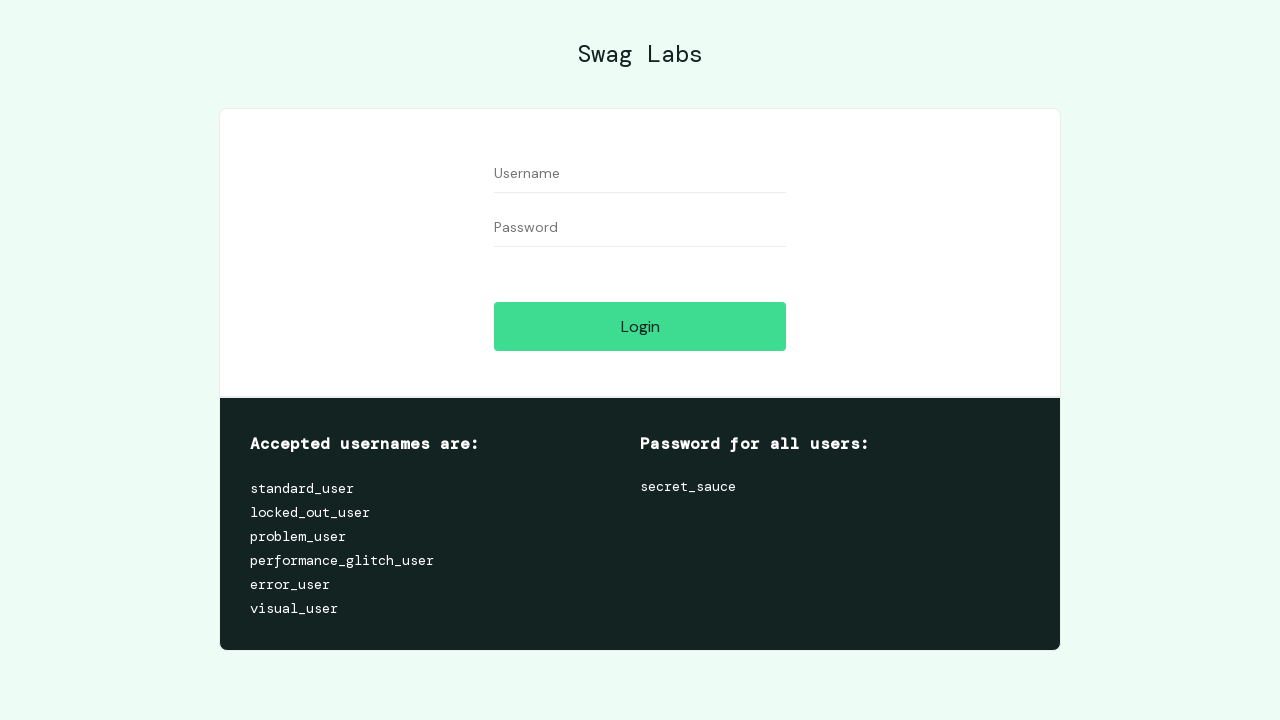

Clicked login button with empty credentials at (640, 326) on input[data-test='login-button']
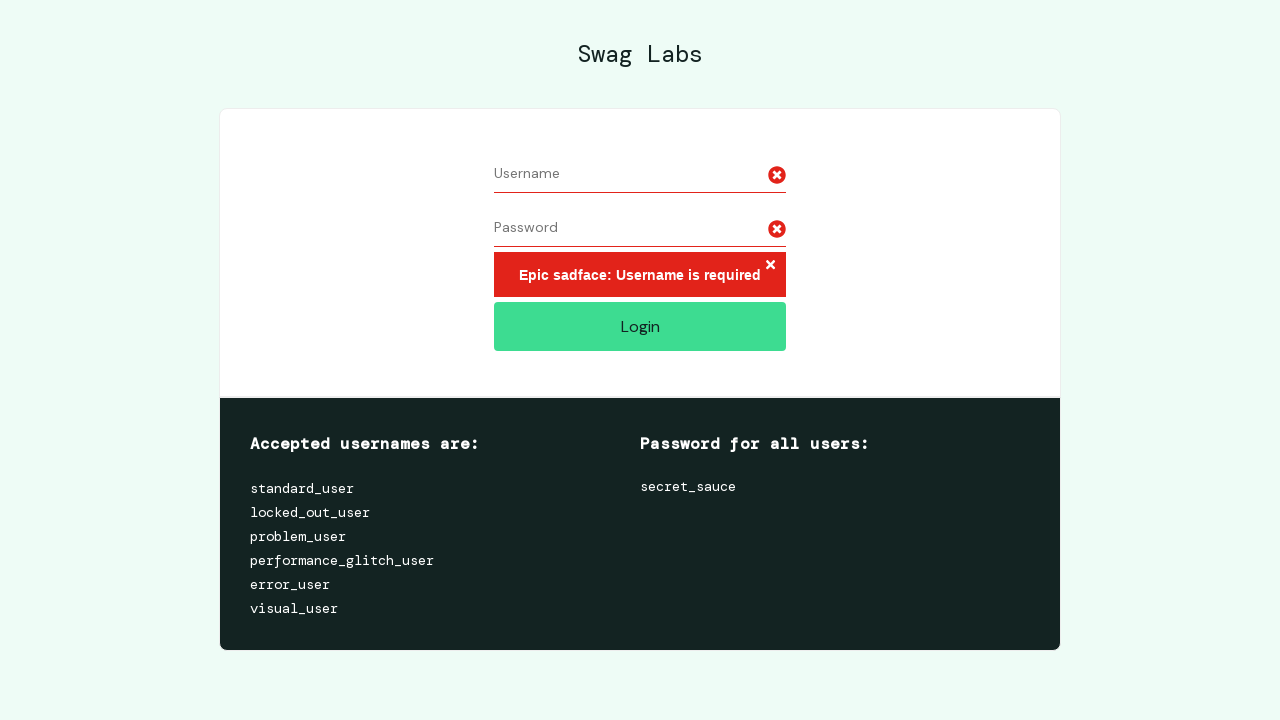

Username is required error message appeared
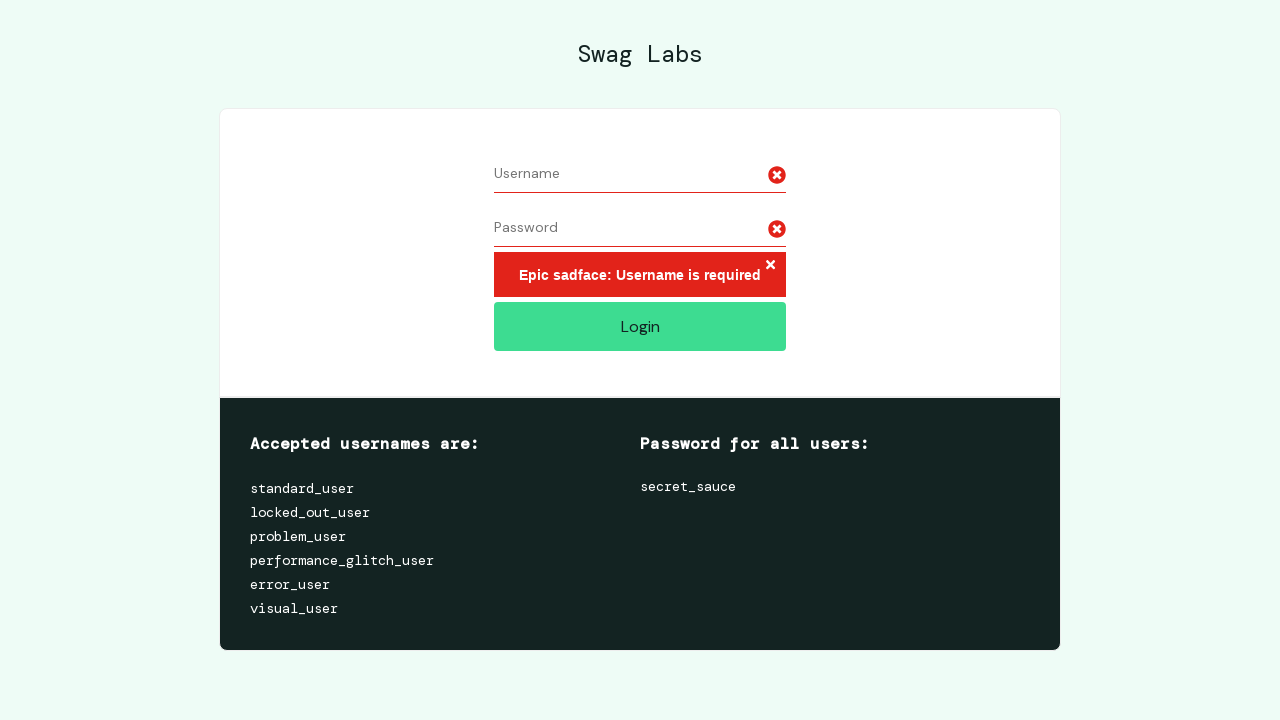

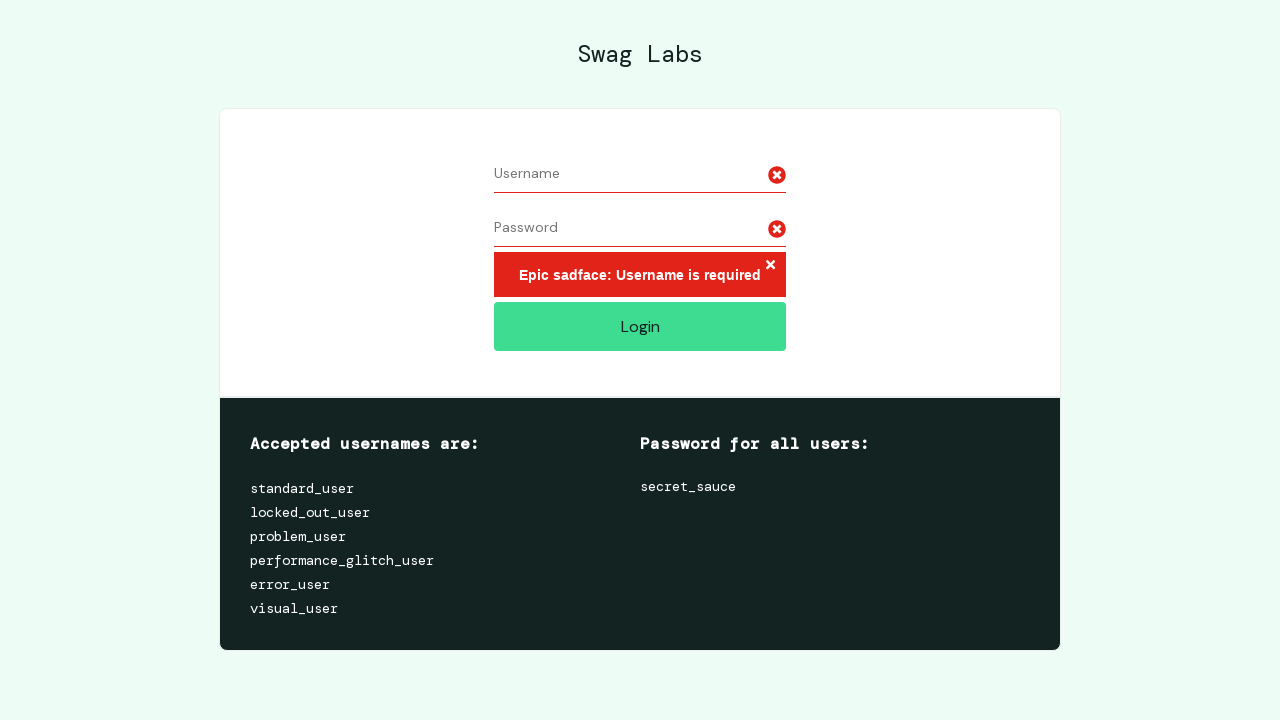